Tests basic single-digit arithmetic operations (1+1 and 8-7) on the Desmos scientific calculator by clicking calculator buttons.

Starting URL: https://www.desmos.com/scientific

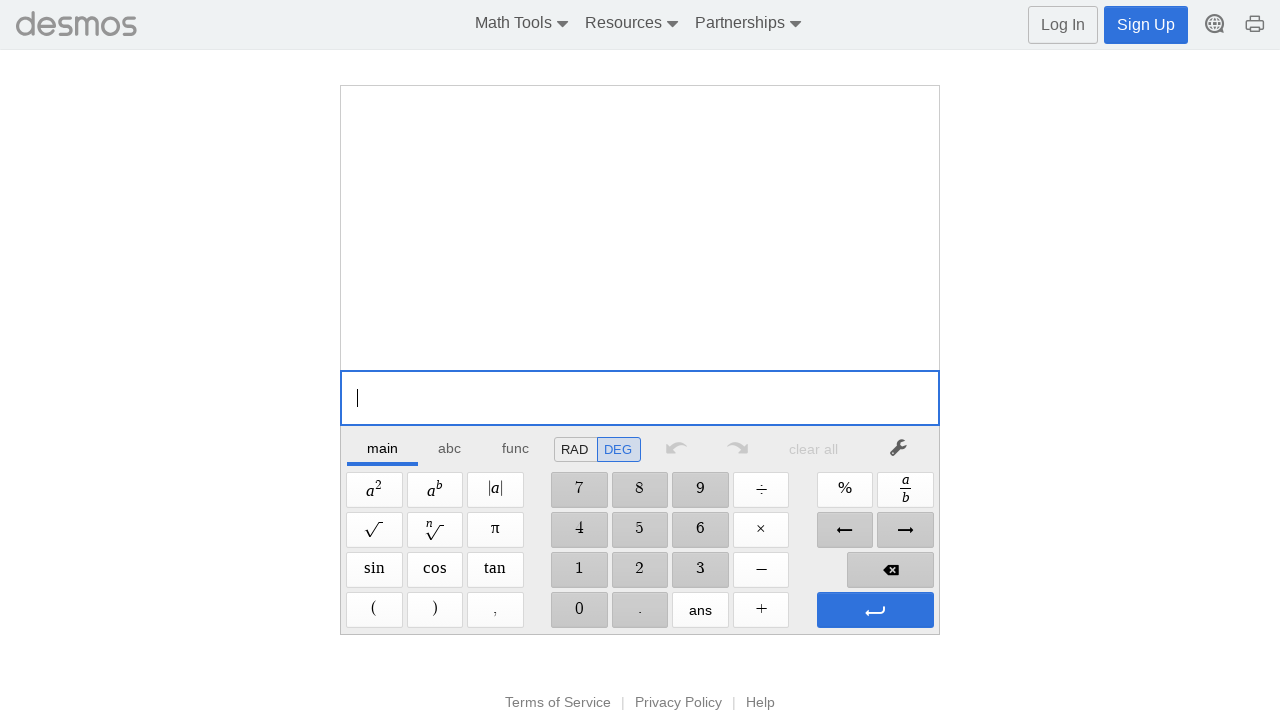

Calculator loaded and number 1 button is visible
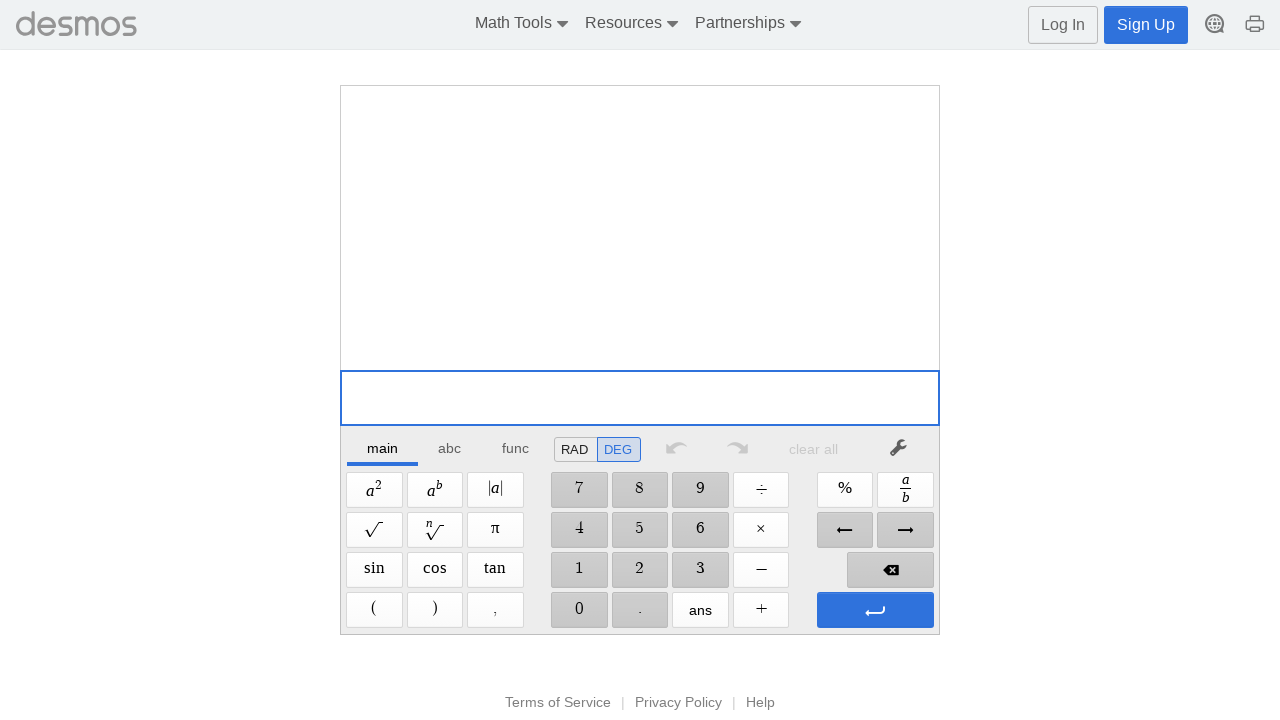

Clicked number 1 at (579, 570) on xpath=//span[@aria-label='1']
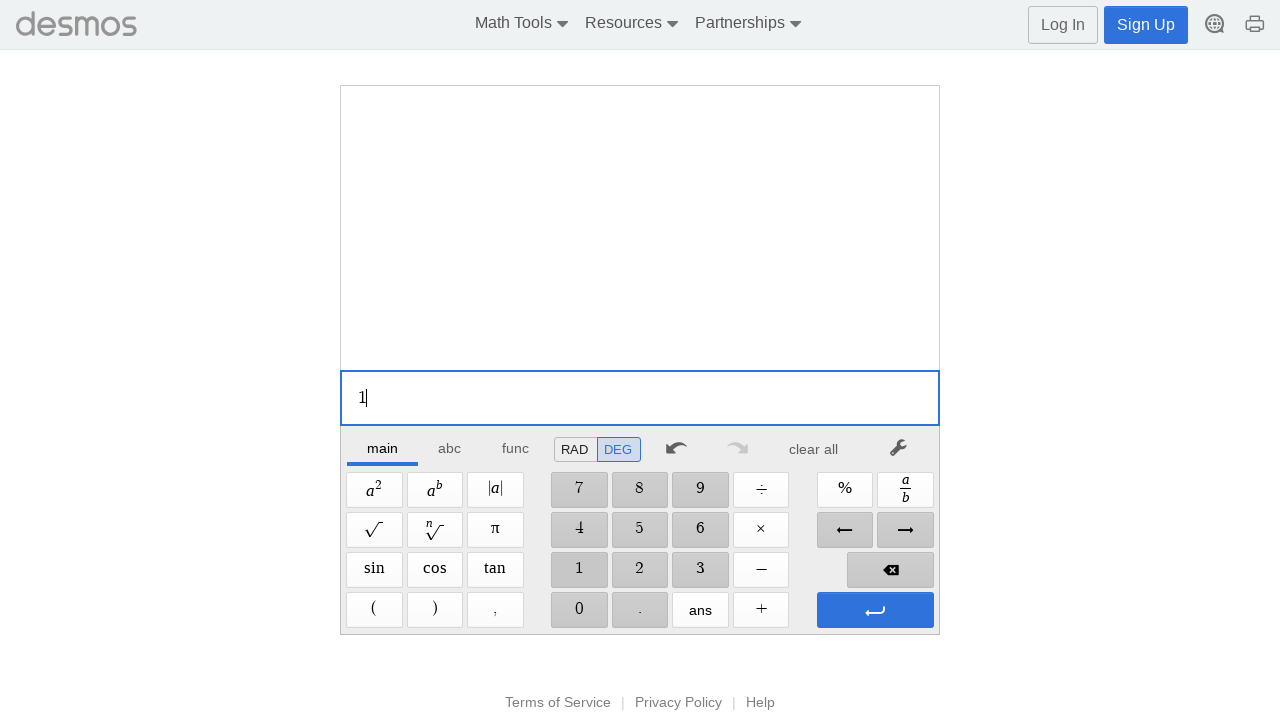

Clicked Plus operator at (761, 610) on xpath=//span[@aria-label='Plus']
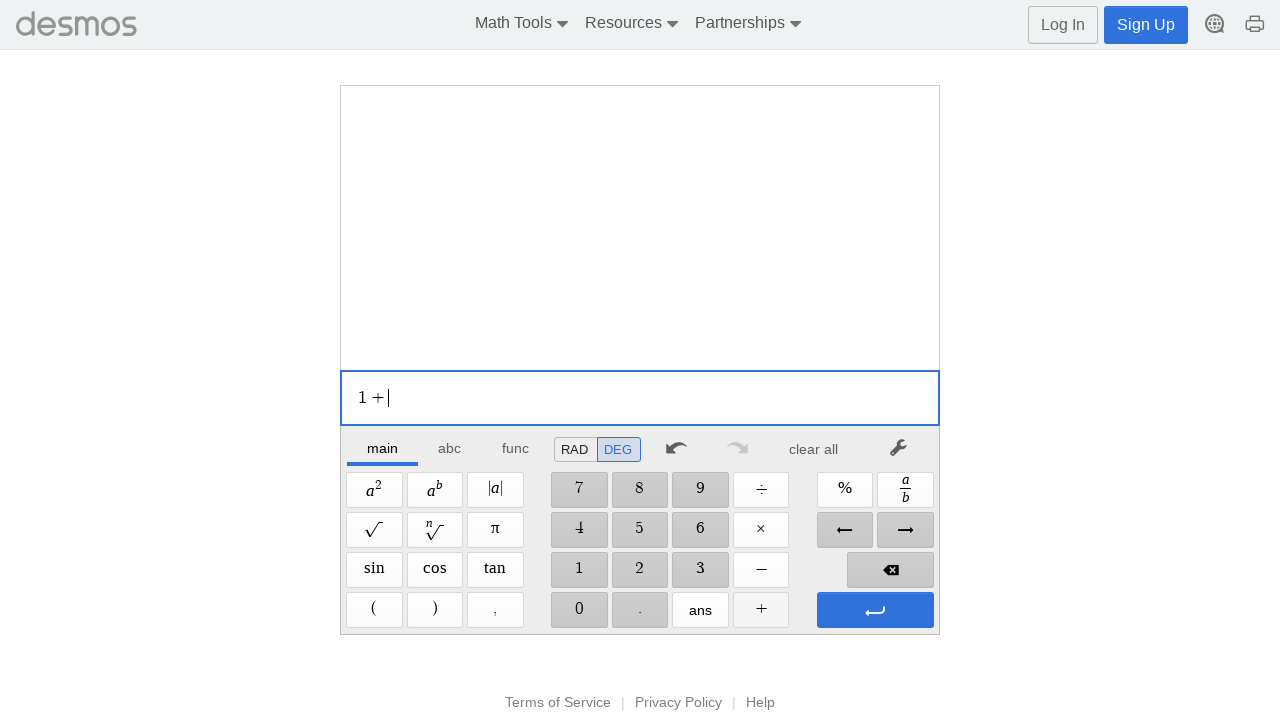

Clicked number 1 again at (579, 570) on xpath=//span[@aria-label='1']
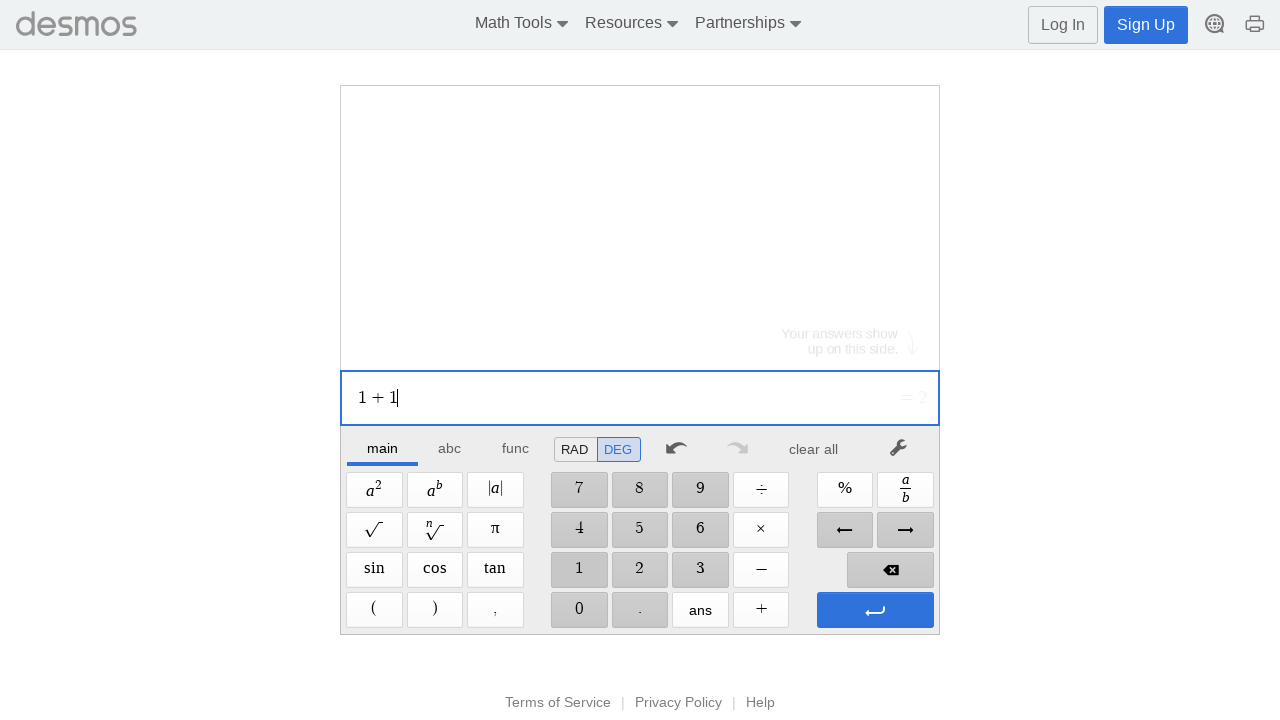

Pressed Enter to evaluate 1+1 at (875, 610) on xpath=//span[@aria-label='Enter']
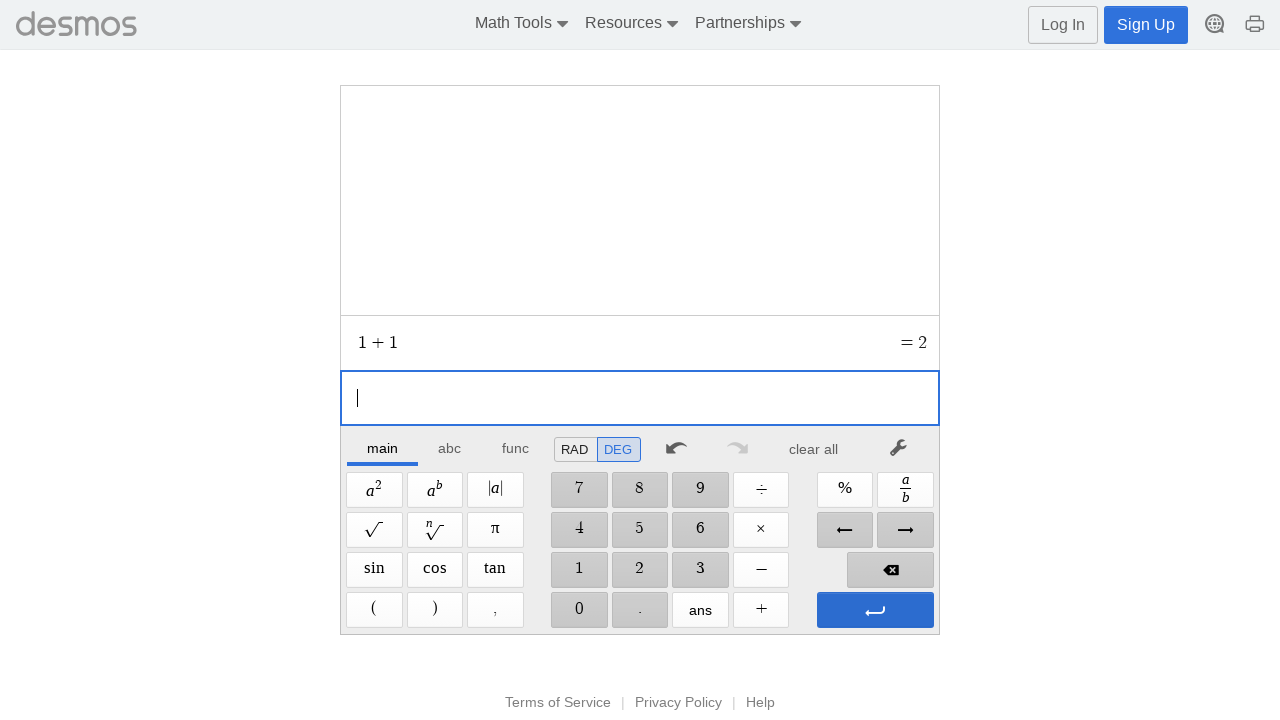

Pressed Enter again at (875, 610) on xpath=//span[@aria-label='Enter']
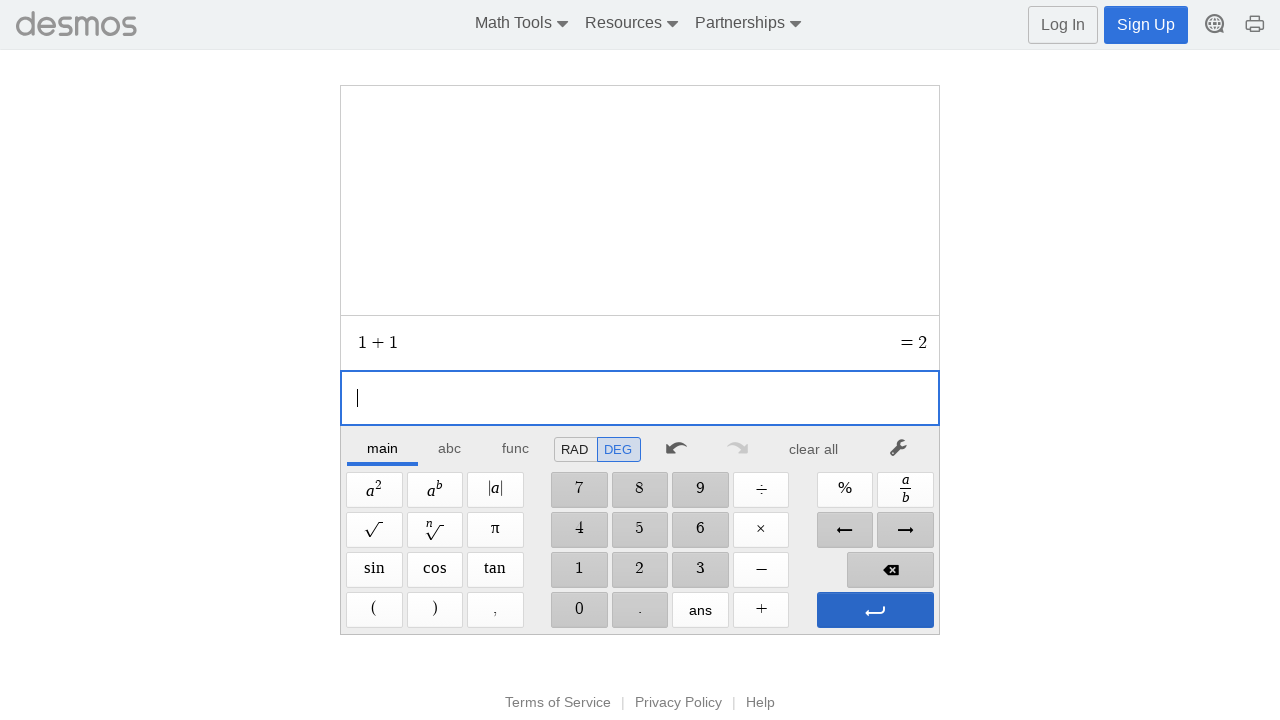

Clicked clear button to reset calculator at (814, 449) on xpath=//*[@id='main']/div/div/div/div[2]/div[1]/div/div[7]
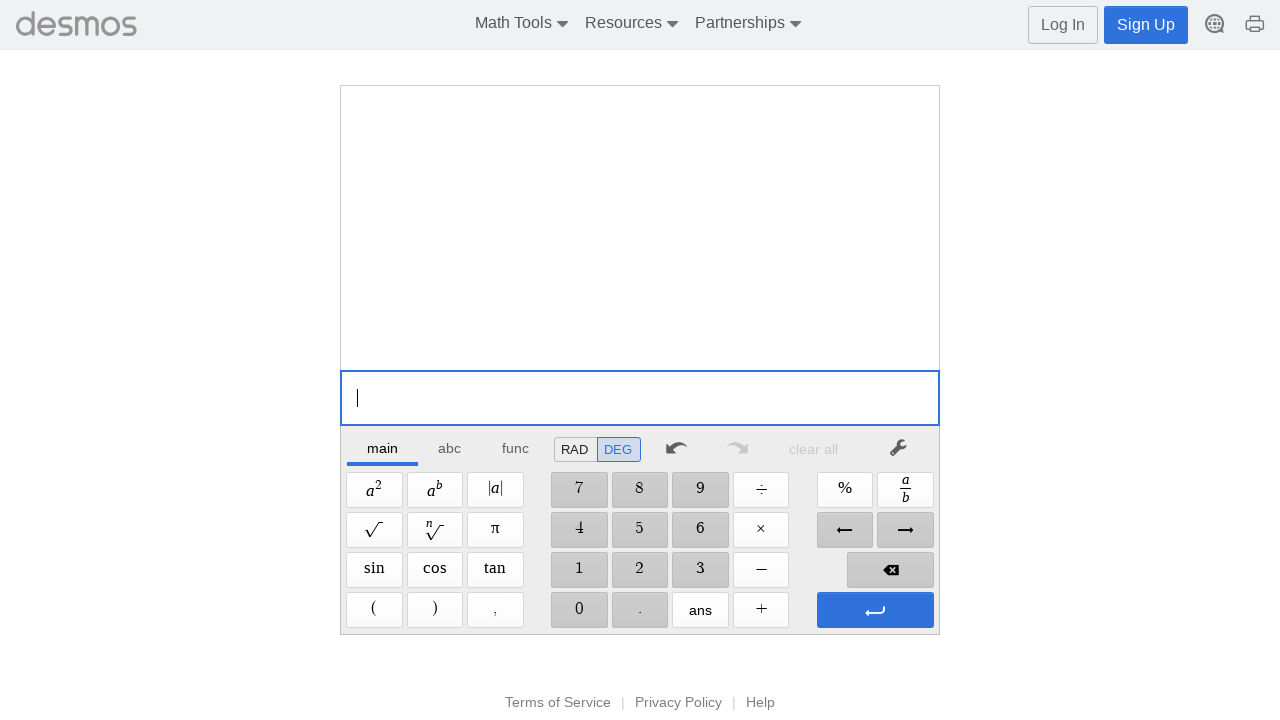

Clicked number 8 at (640, 490) on xpath=//span[@aria-label='8']
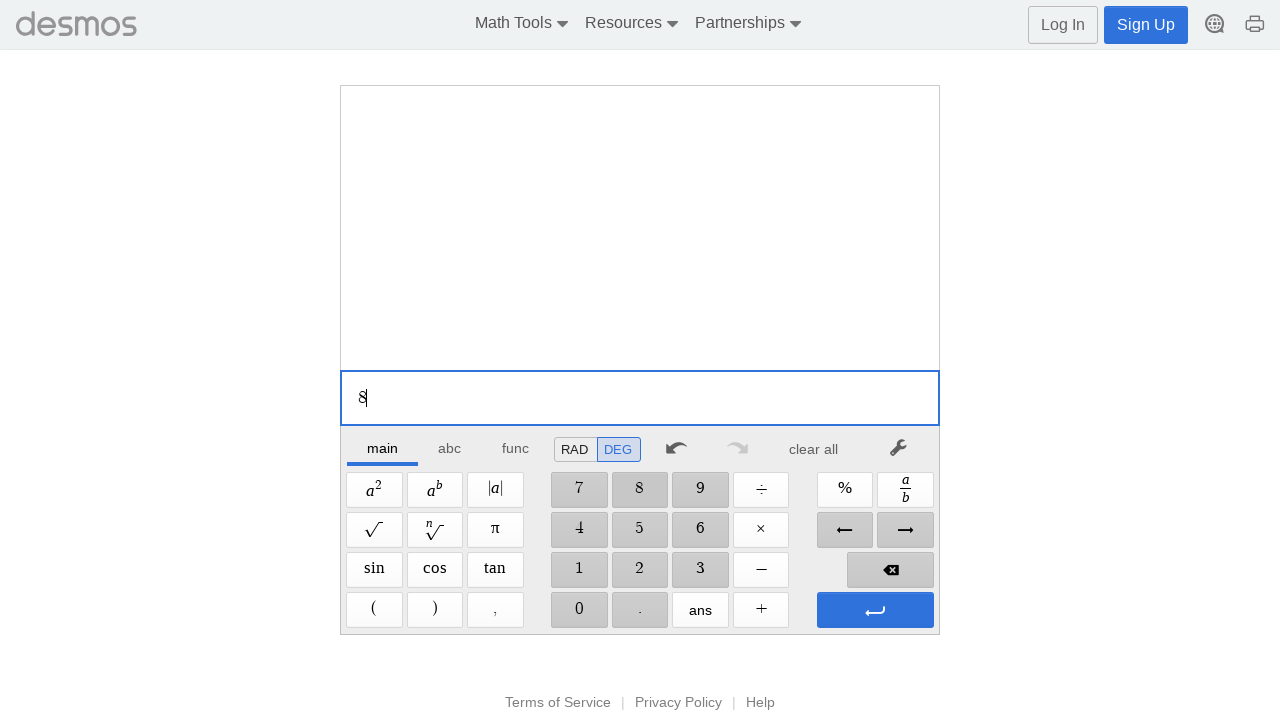

Clicked Minus operator at (761, 570) on xpath=//span[@aria-label='Minus']
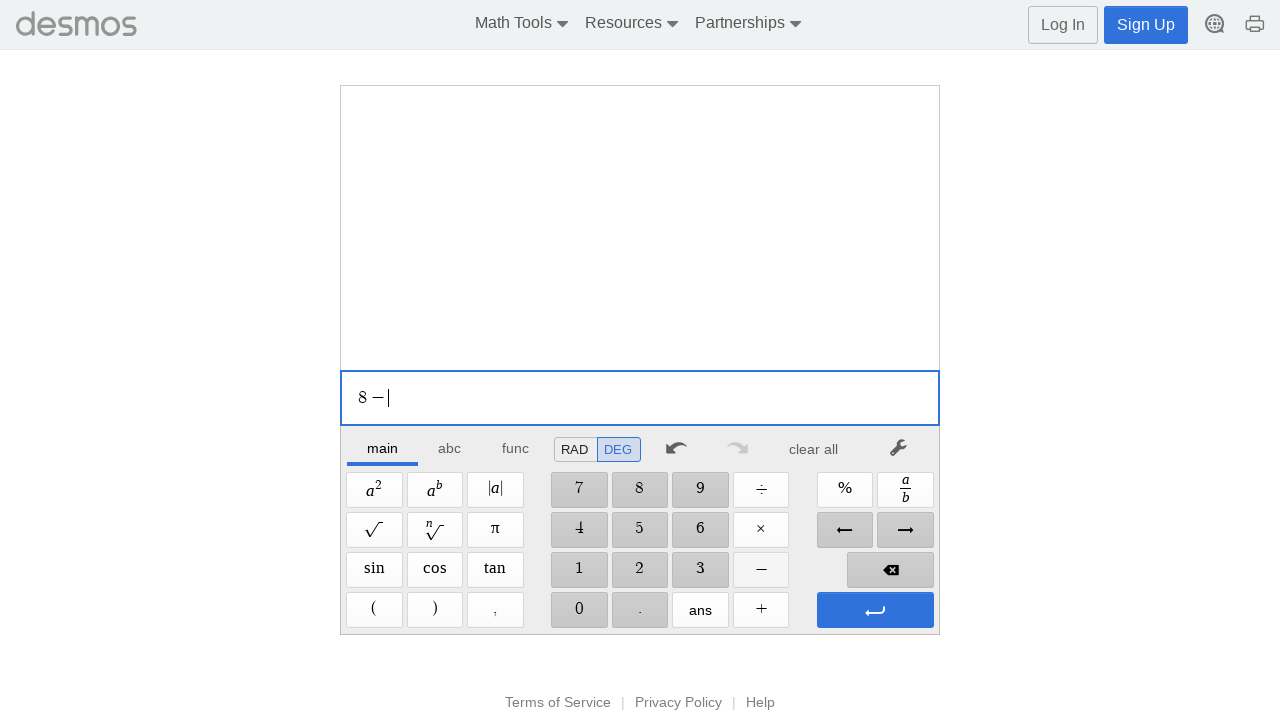

Clicked number 7 at (579, 490) on xpath=//span[@aria-label='7']
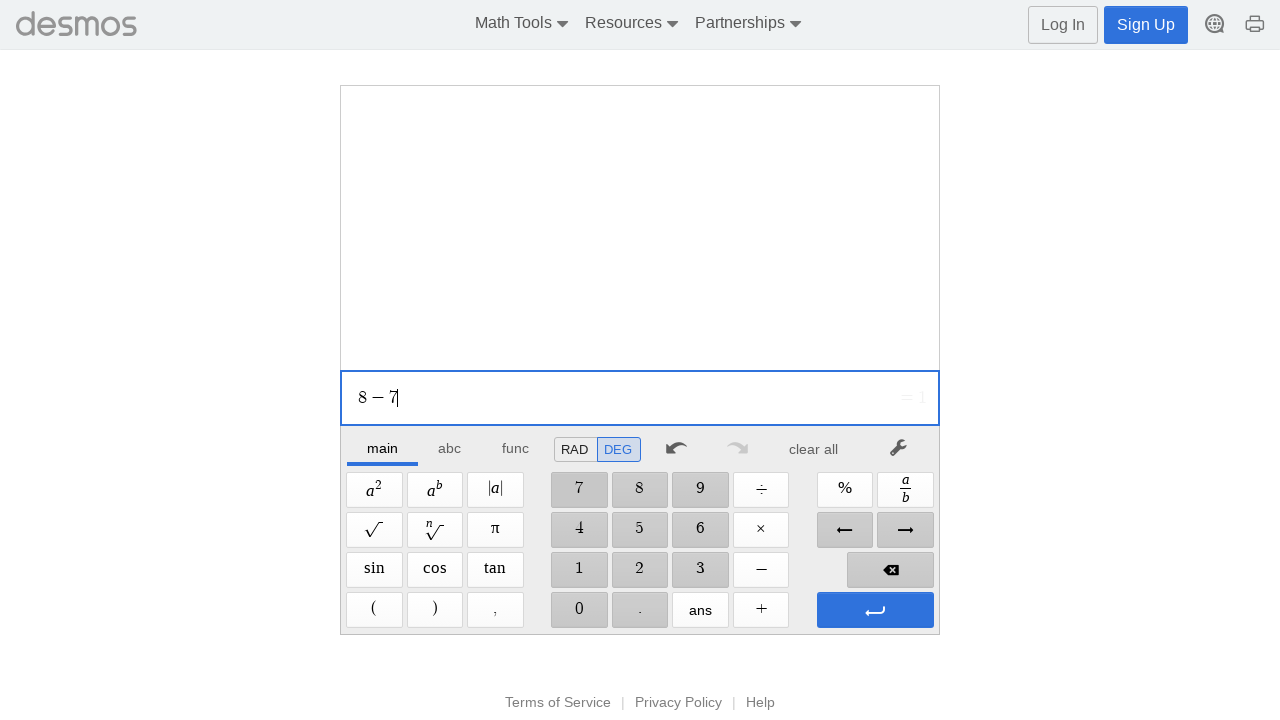

Pressed Enter to evaluate 8-7 at (875, 610) on xpath=//span[@aria-label='Enter']
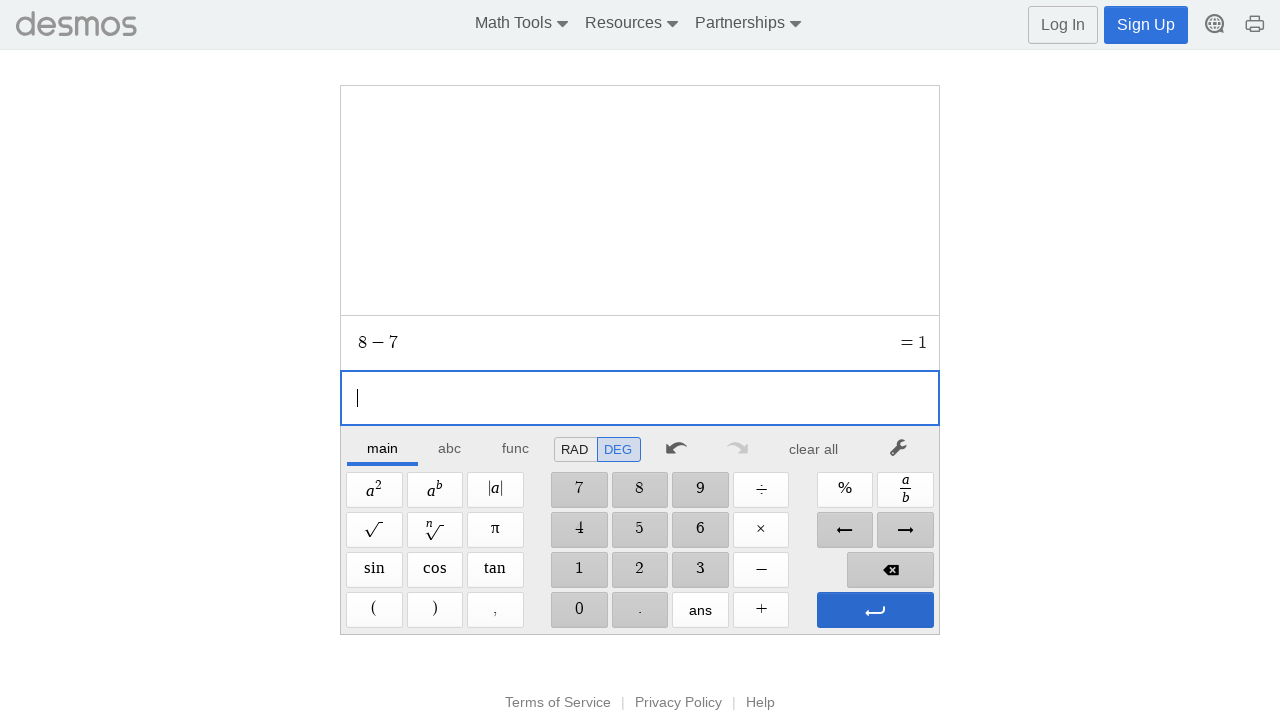

Pressed Enter again at (875, 610) on xpath=//span[@aria-label='Enter']
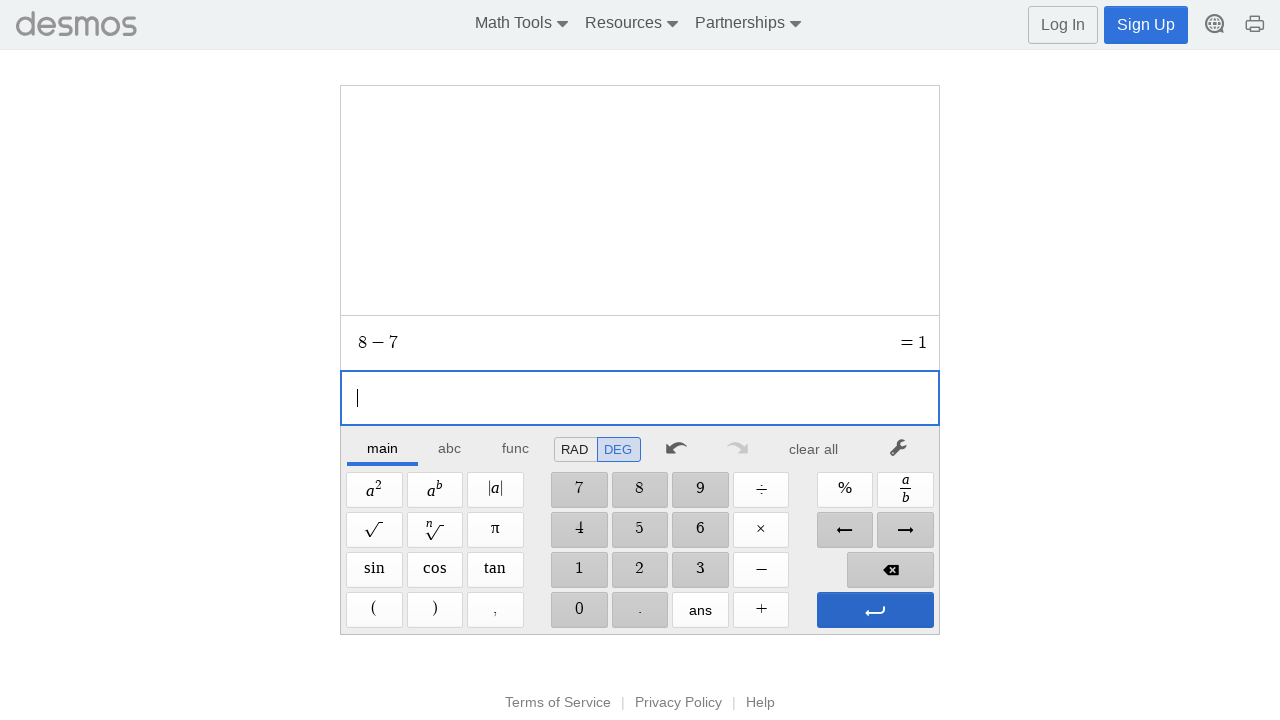

Clicked clear button to reset calculator at (814, 449) on xpath=//*[@id='main']/div/div/div/div[2]/div[1]/div/div[7]
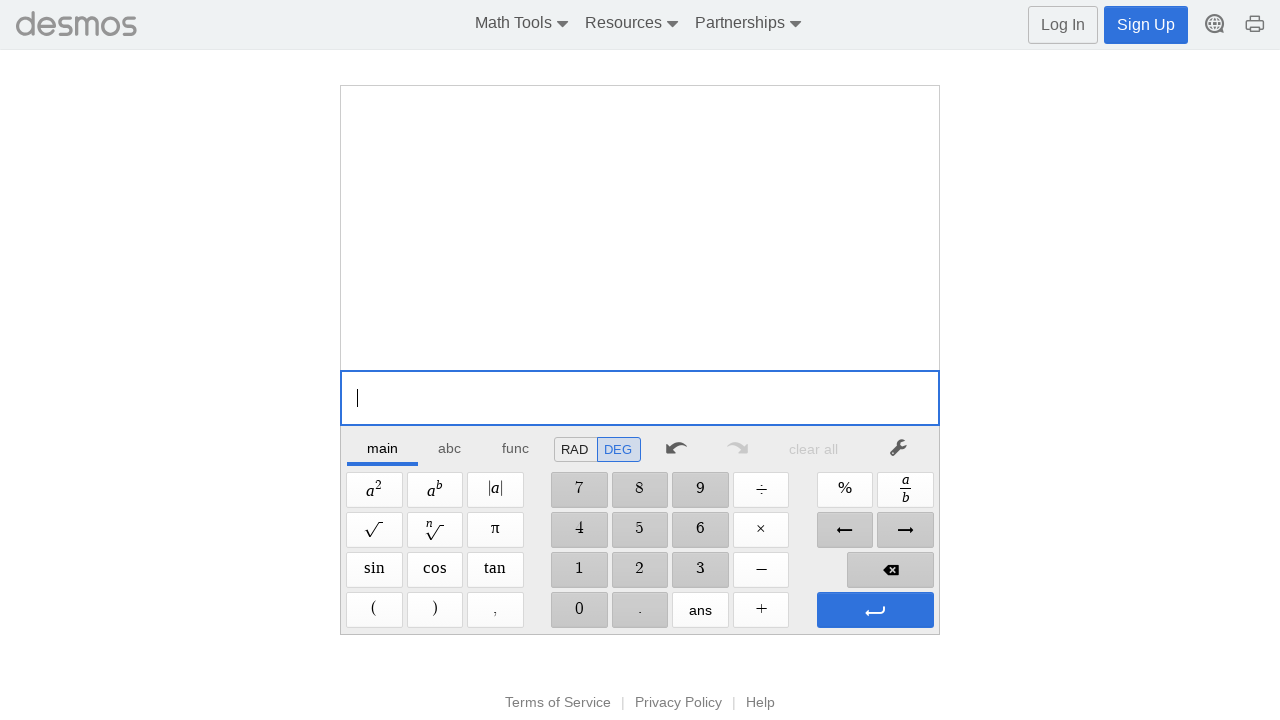

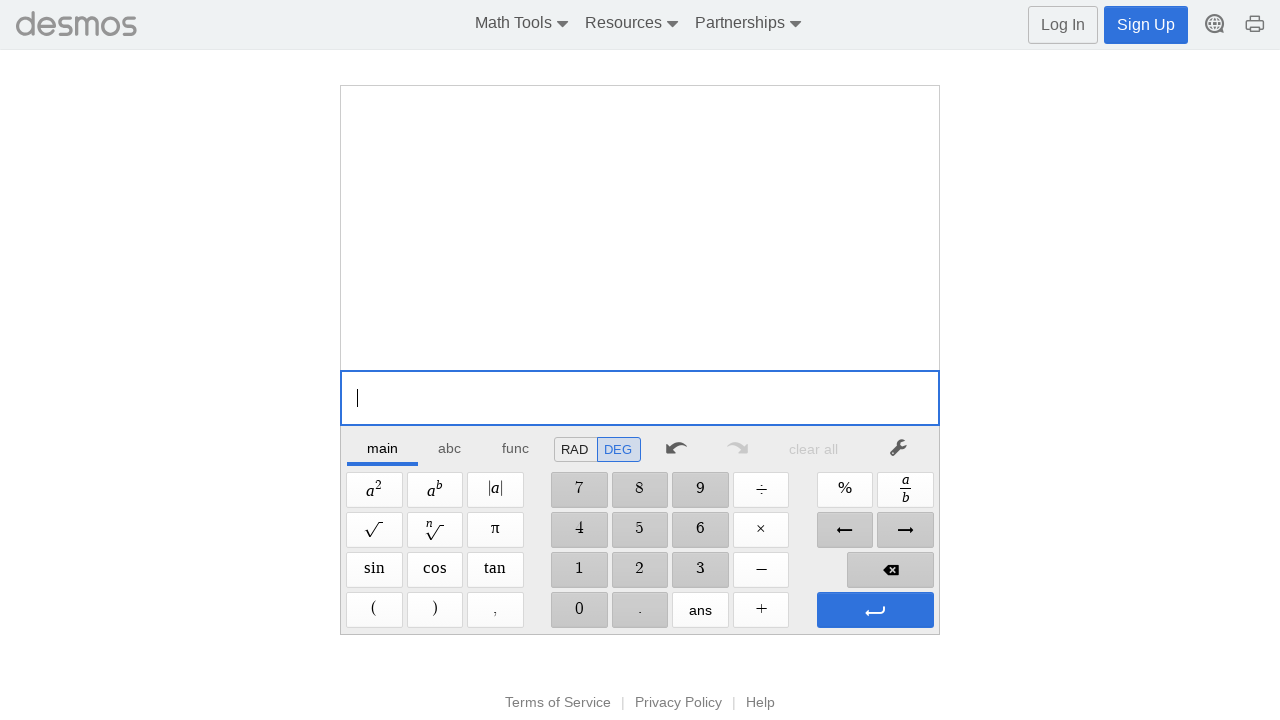